Tests context menu by right-clicking on the designated area and handling the alert

Starting URL: https://the-internet.herokuapp.com/

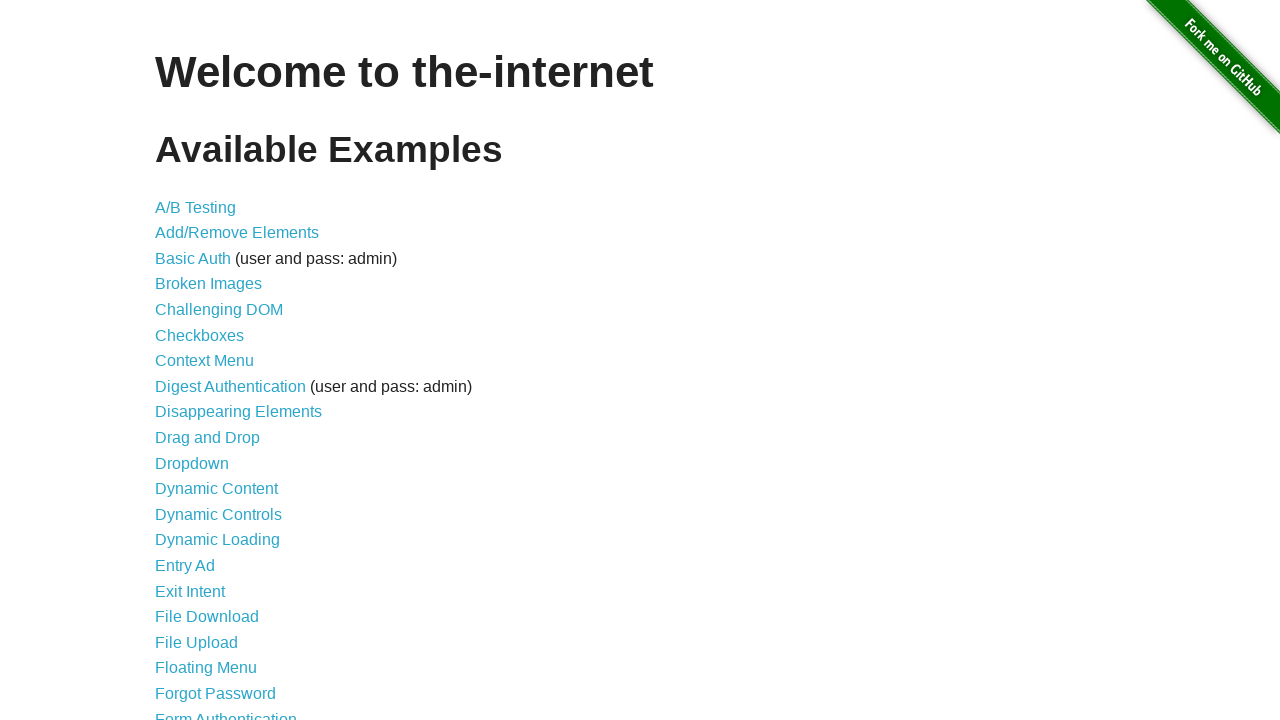

Clicked on Context Menu link at (204, 361) on a:has-text('Context Menu')
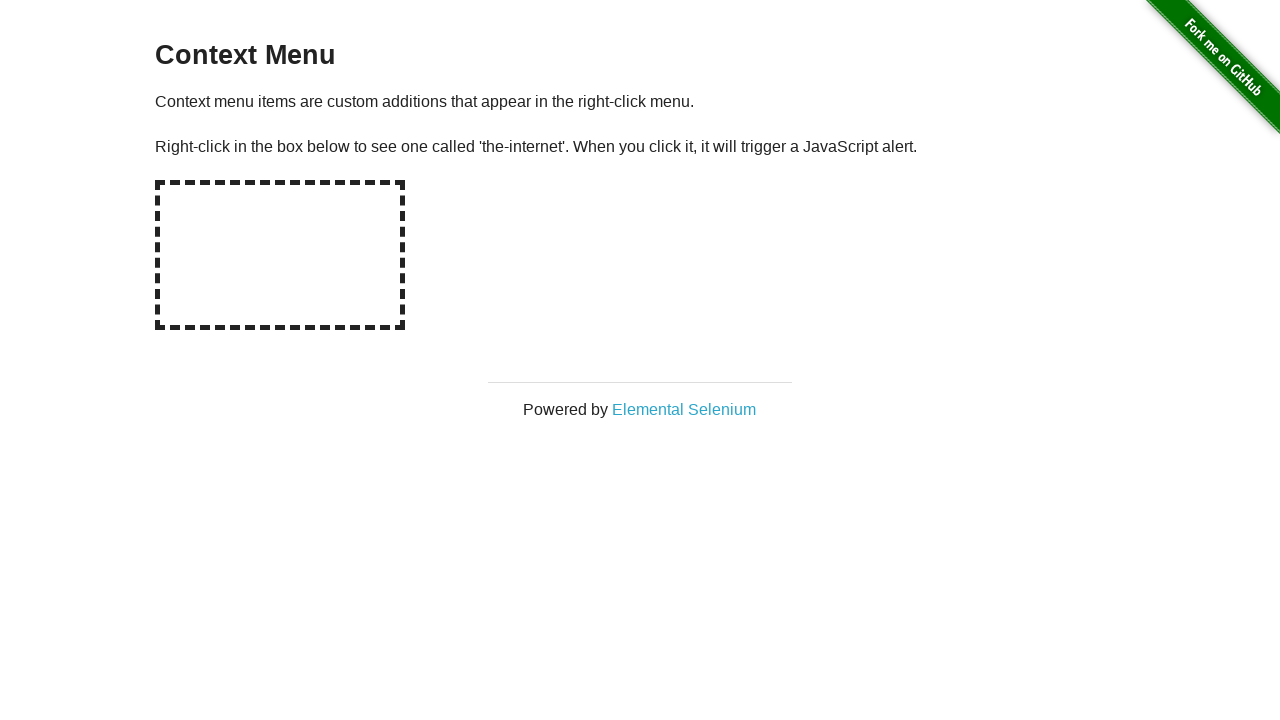

Set up dialog handler to accept alerts
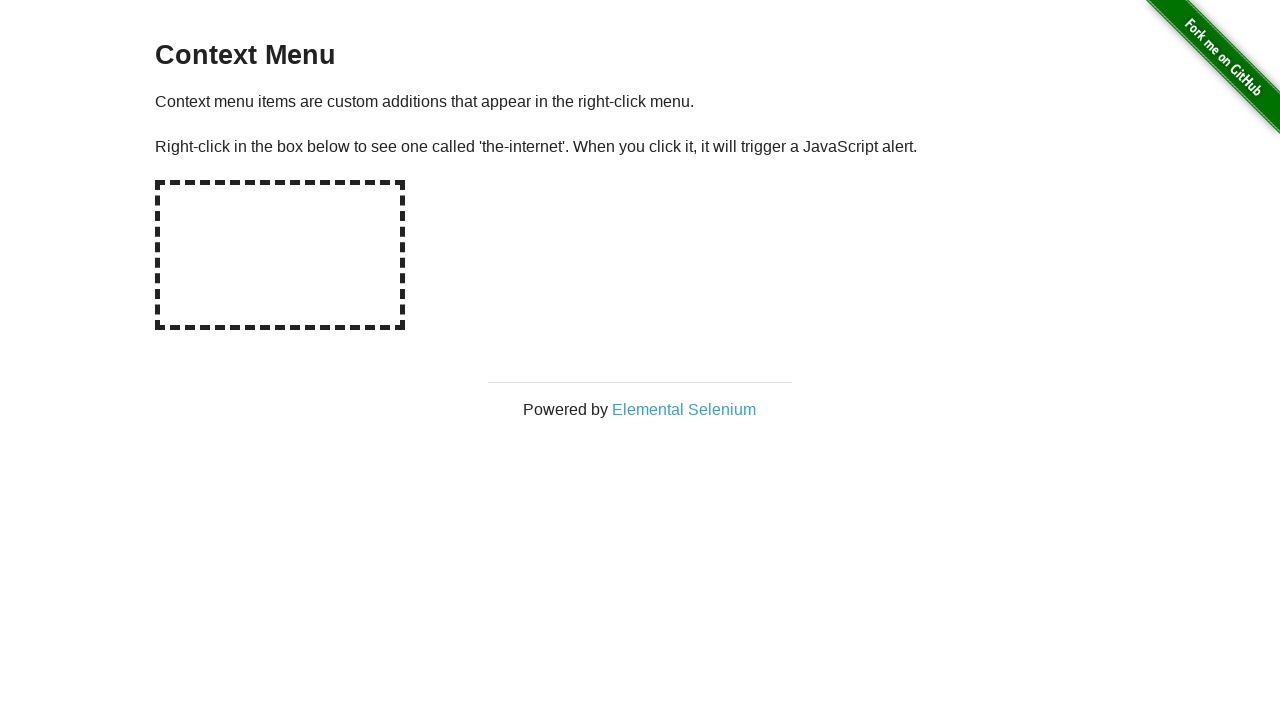

Right-clicked on hot spot area to open context menu at (280, 255) on #hot-spot
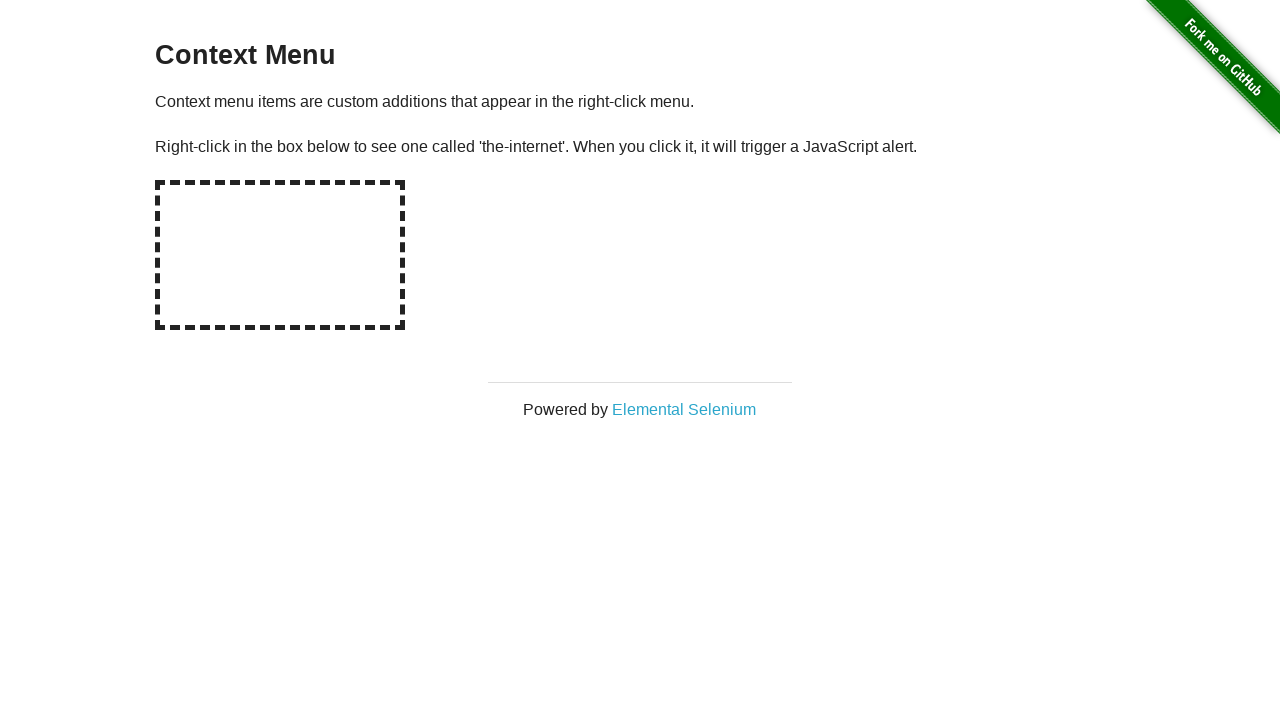

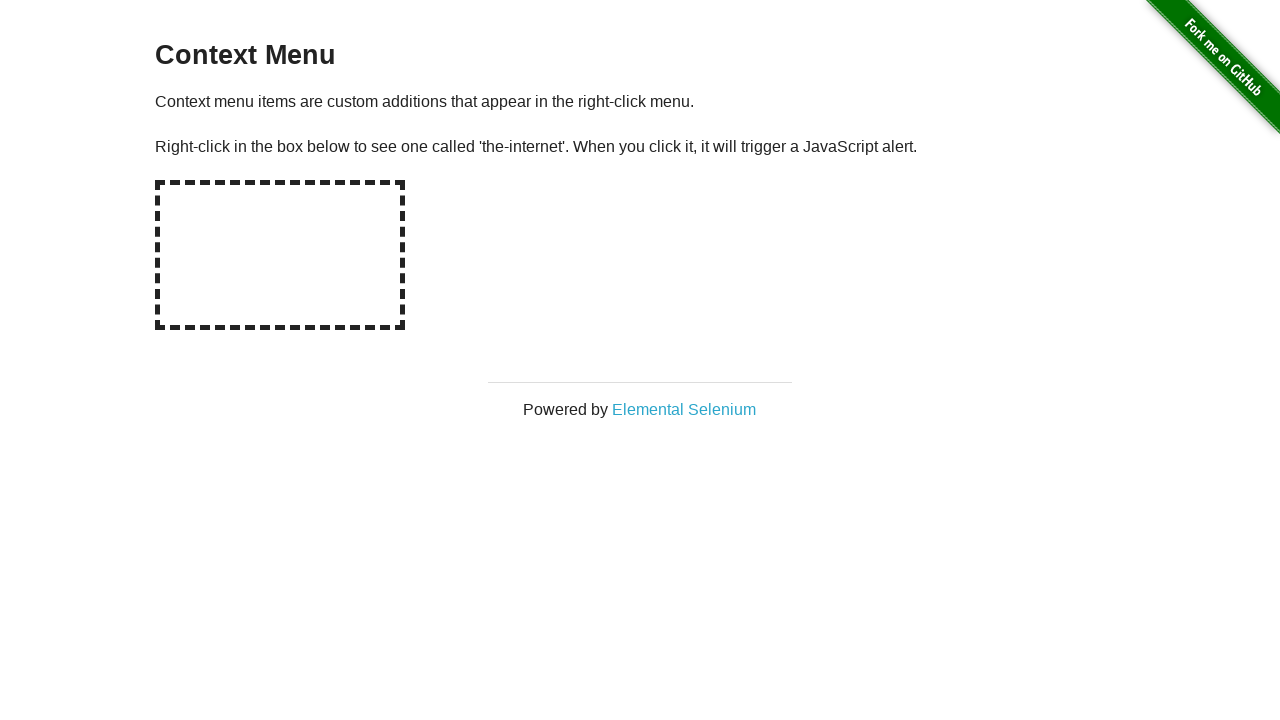